Tests the electronic parking ticket lookup form by entering a license plate number, submitting the form, and verifying the result message appears

Starting URL: https://www.parking-servis.co.rs/lat/edpk

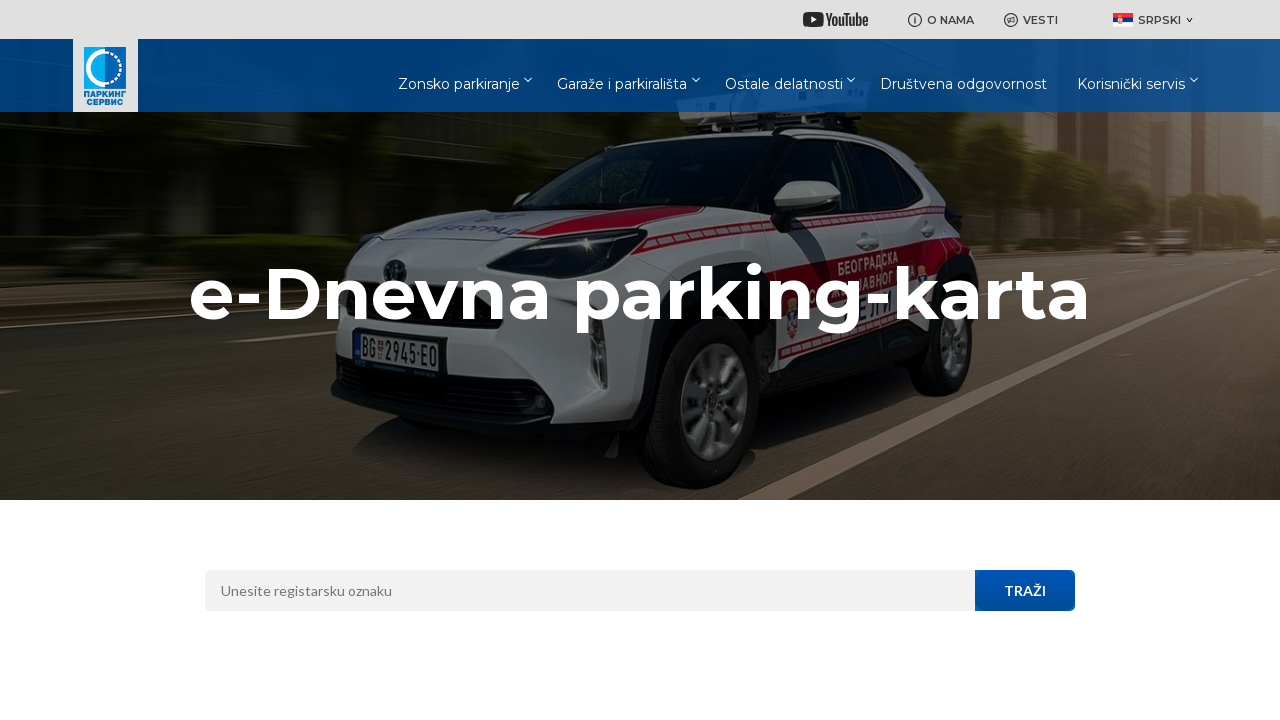

Entered license plate number 'BG123AB' in the input field on input[name='fine']
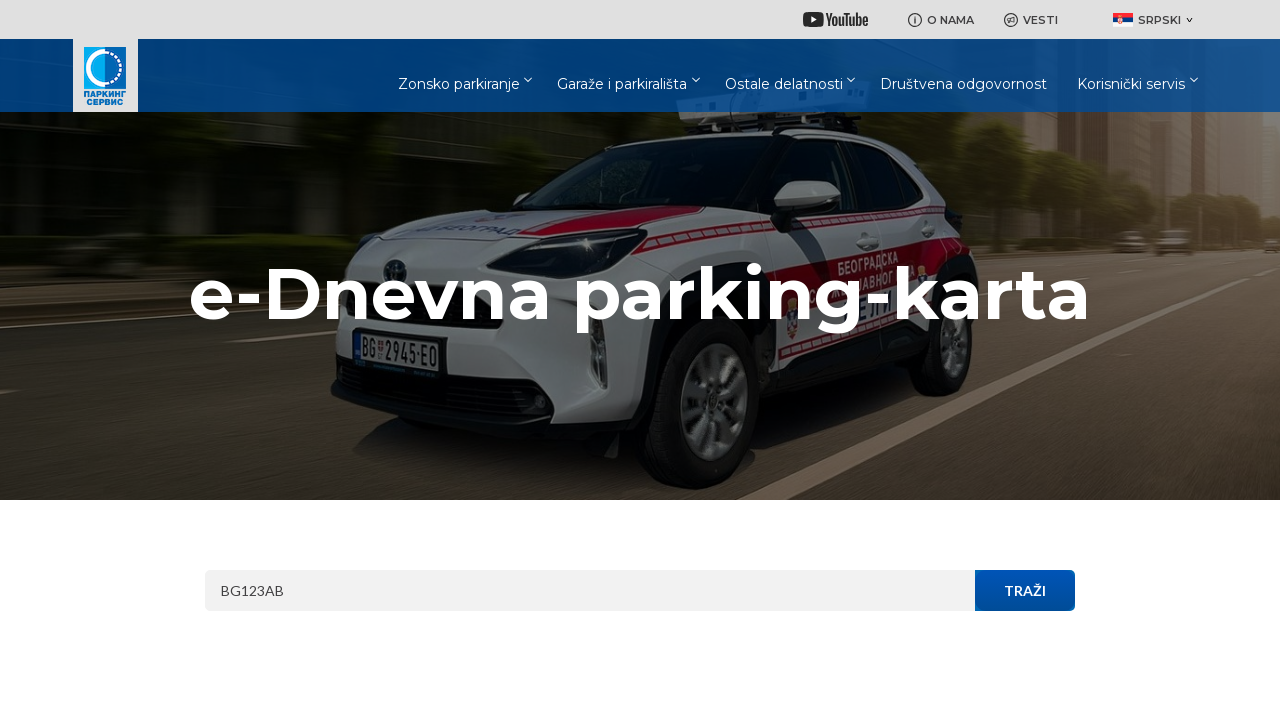

Clicked the submit button to search for parking tickets at (1025, 590) on button[type='submit']
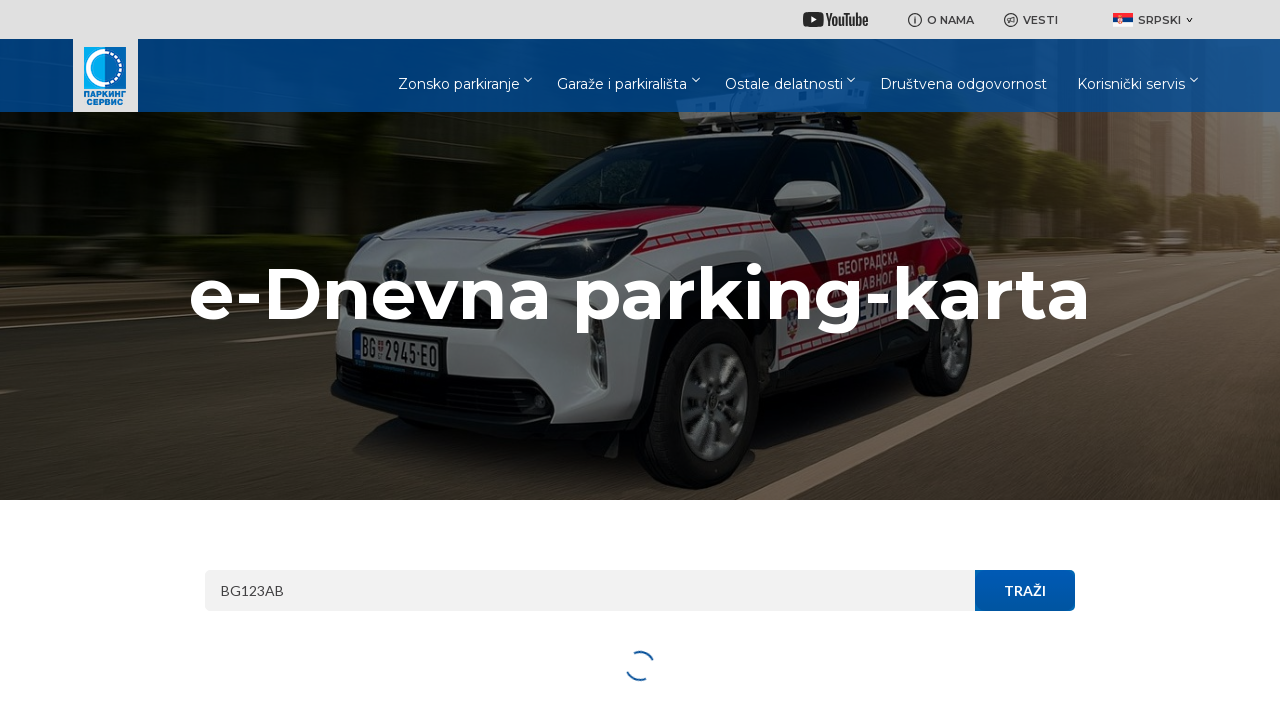

Result message appeared on the page
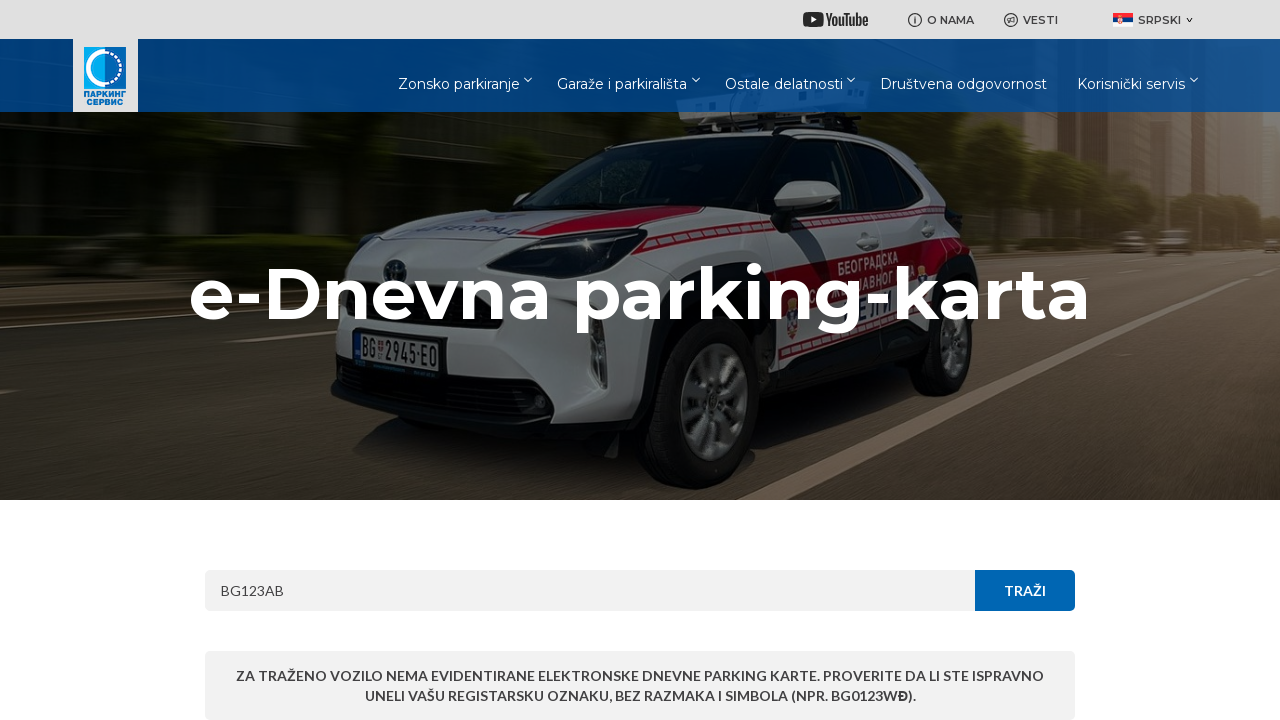

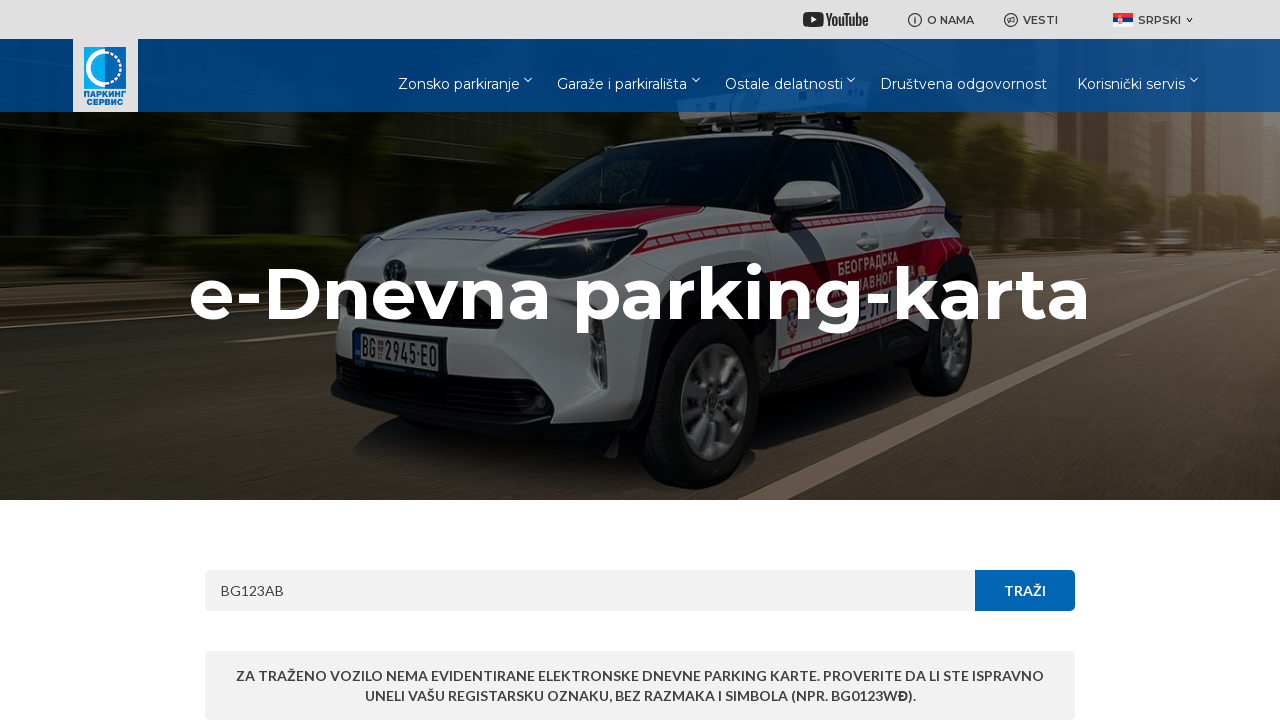